Tests a Selenium practice form by filling in first name, last name, selecting gender, years of experience, entering date, selecting profession, automation tools, continent, and submitting the form

Starting URL: https://www.techlistic.com/p/selenium-practice-form.html

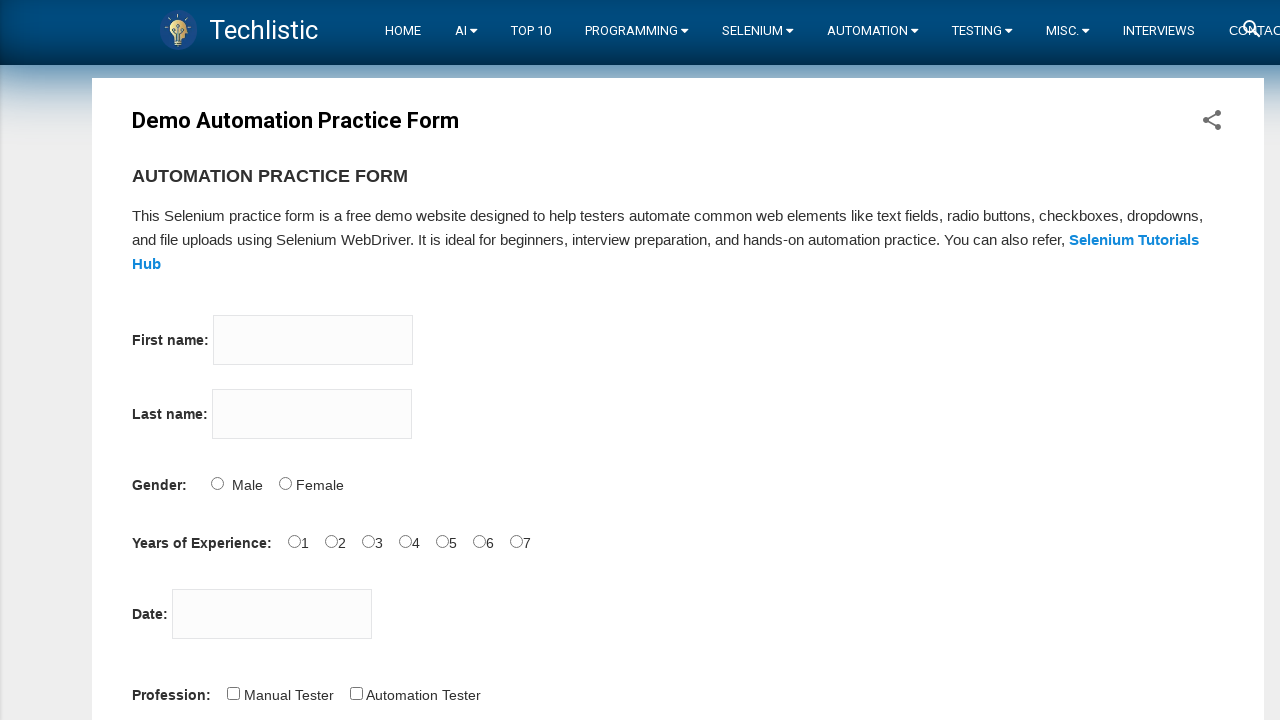

Filled first name field with 'Mert' on input[name='firstname']
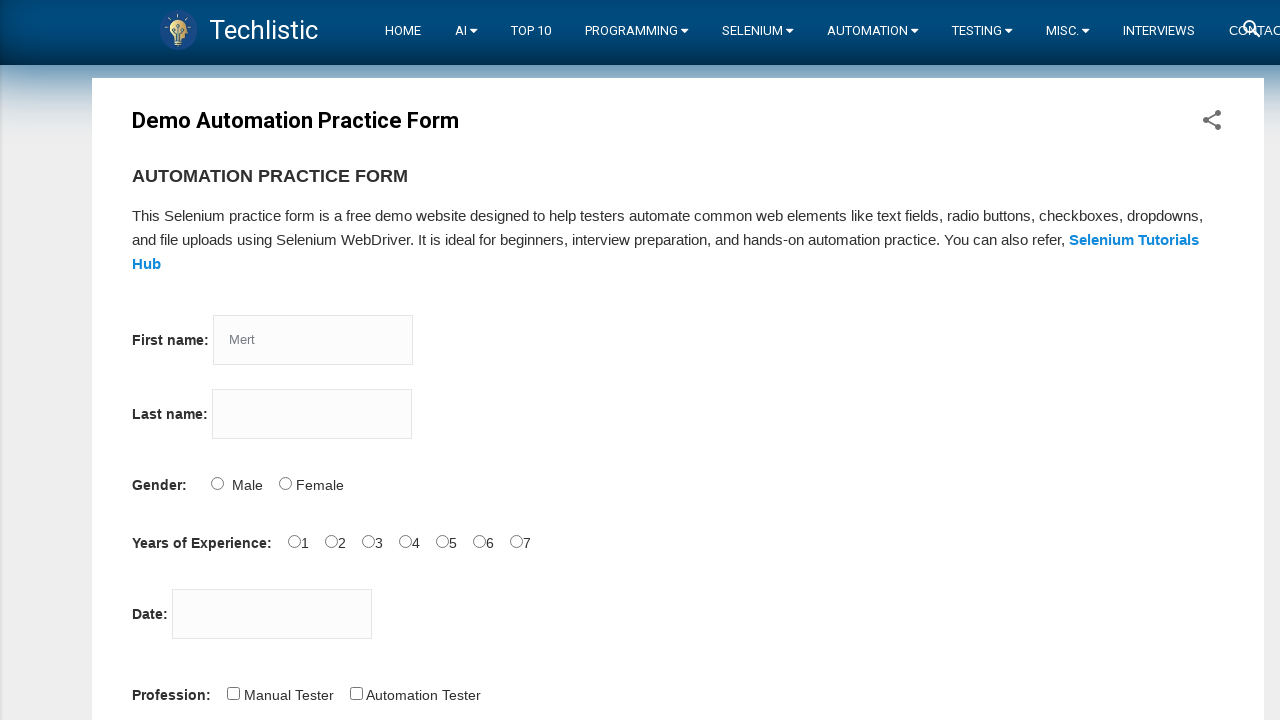

Filled last name field with 'Yilmaz' on input[name='lastname']
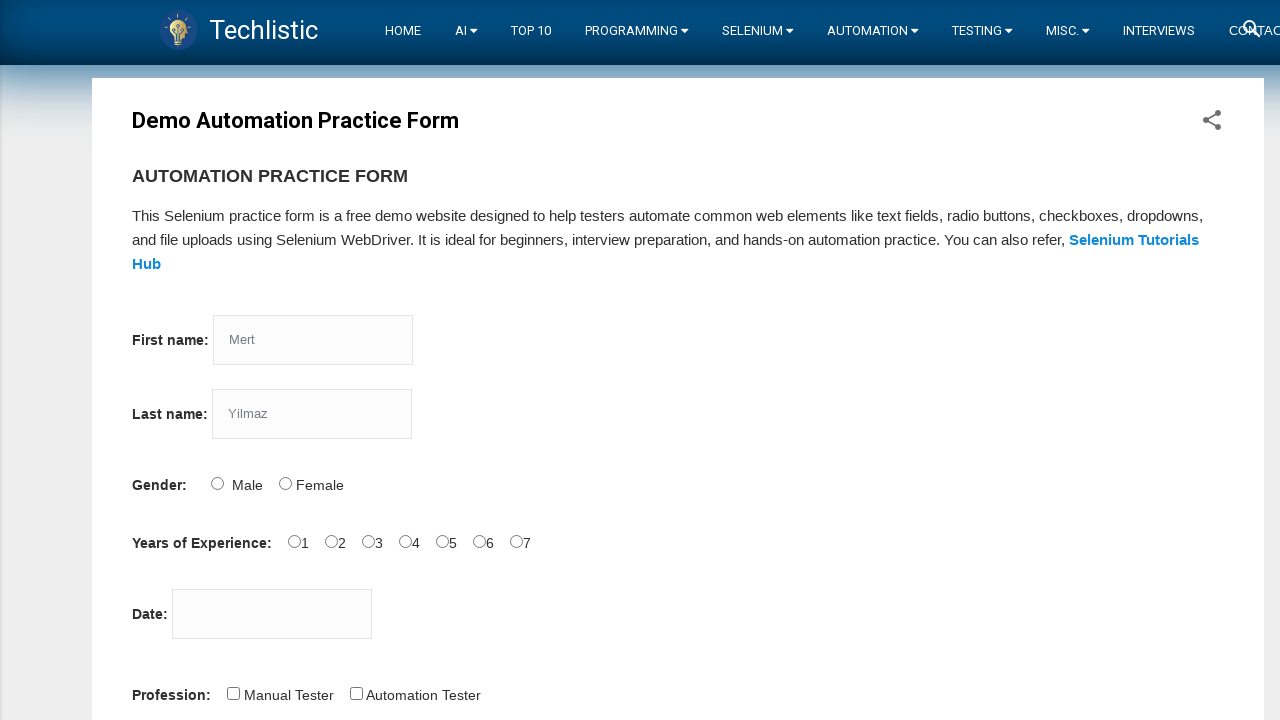

Selected Male gender option at (217, 483) on input#sex-0
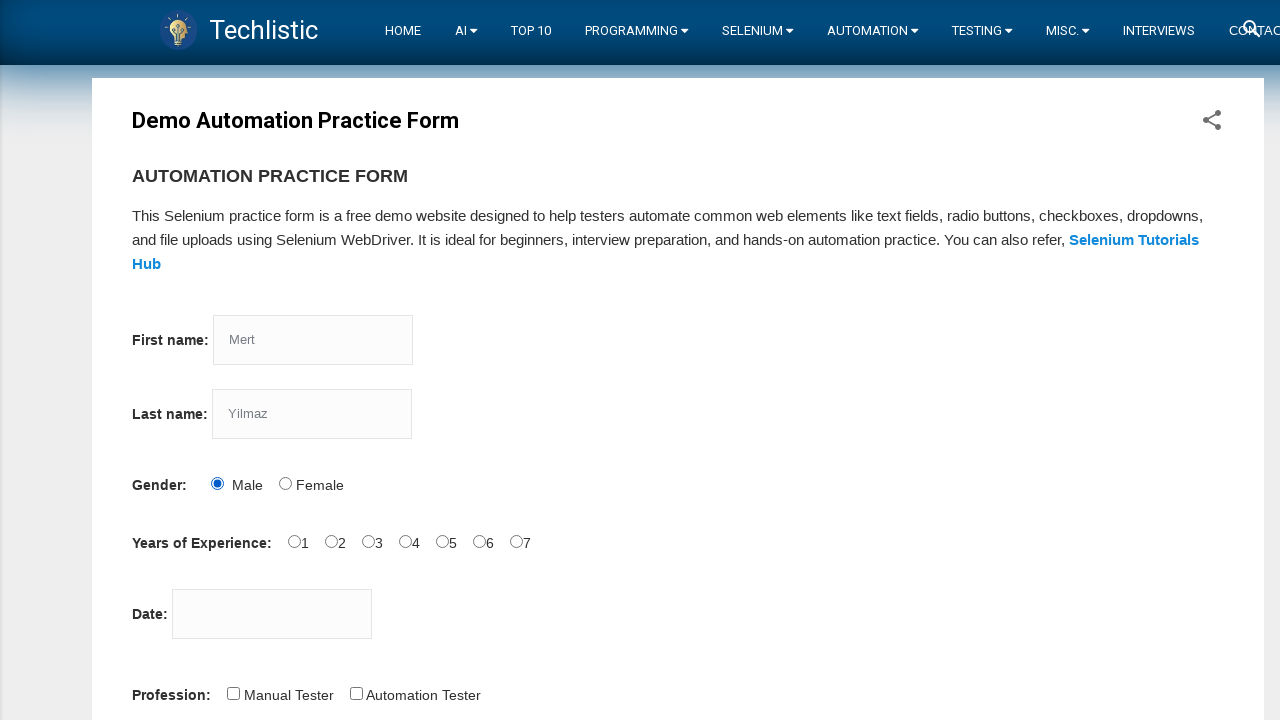

Selected 3 years of experience at (405, 541) on input#exp-3
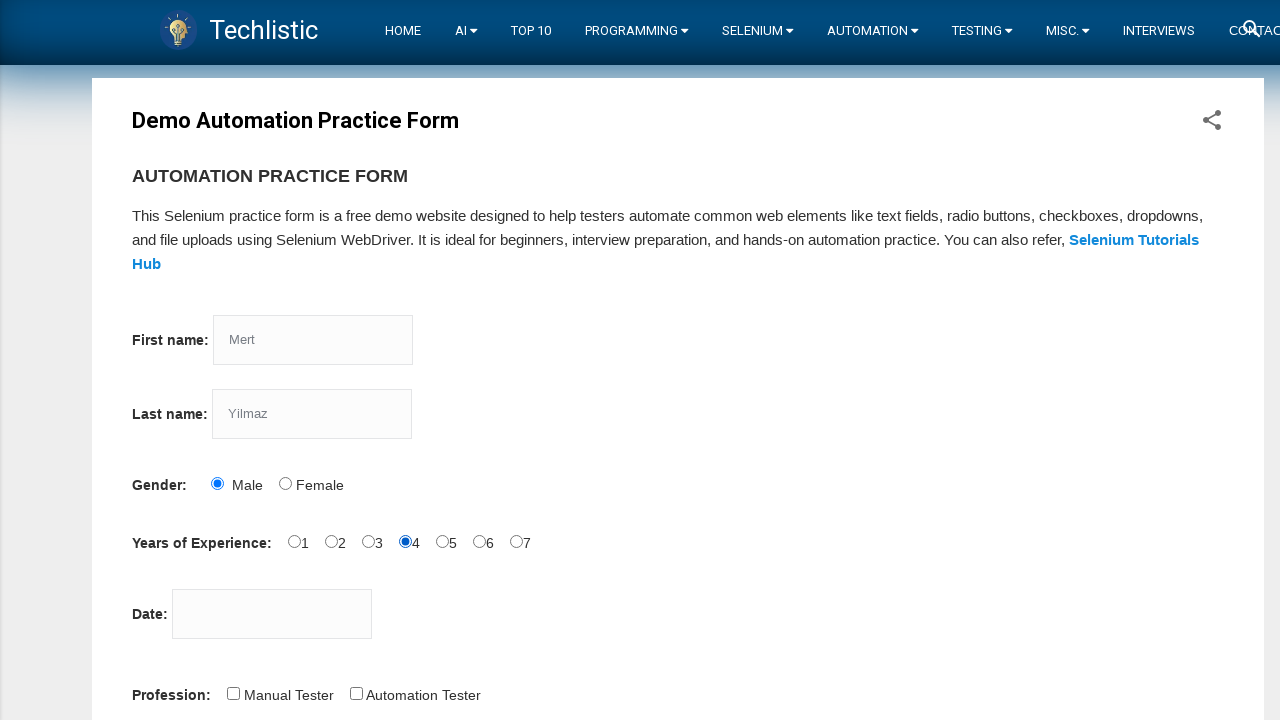

Filled date field with '05/15/2024' on input#datepicker
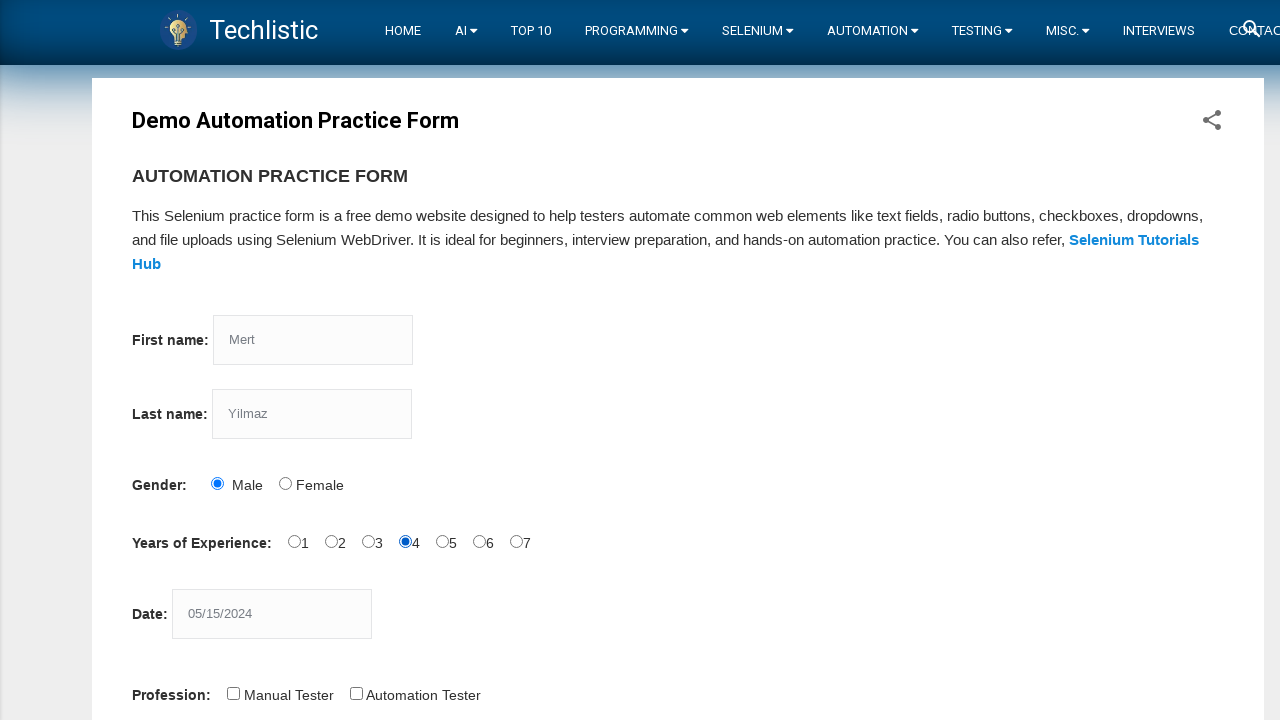

Selected Automation Tester profession at (356, 693) on input#profession-1
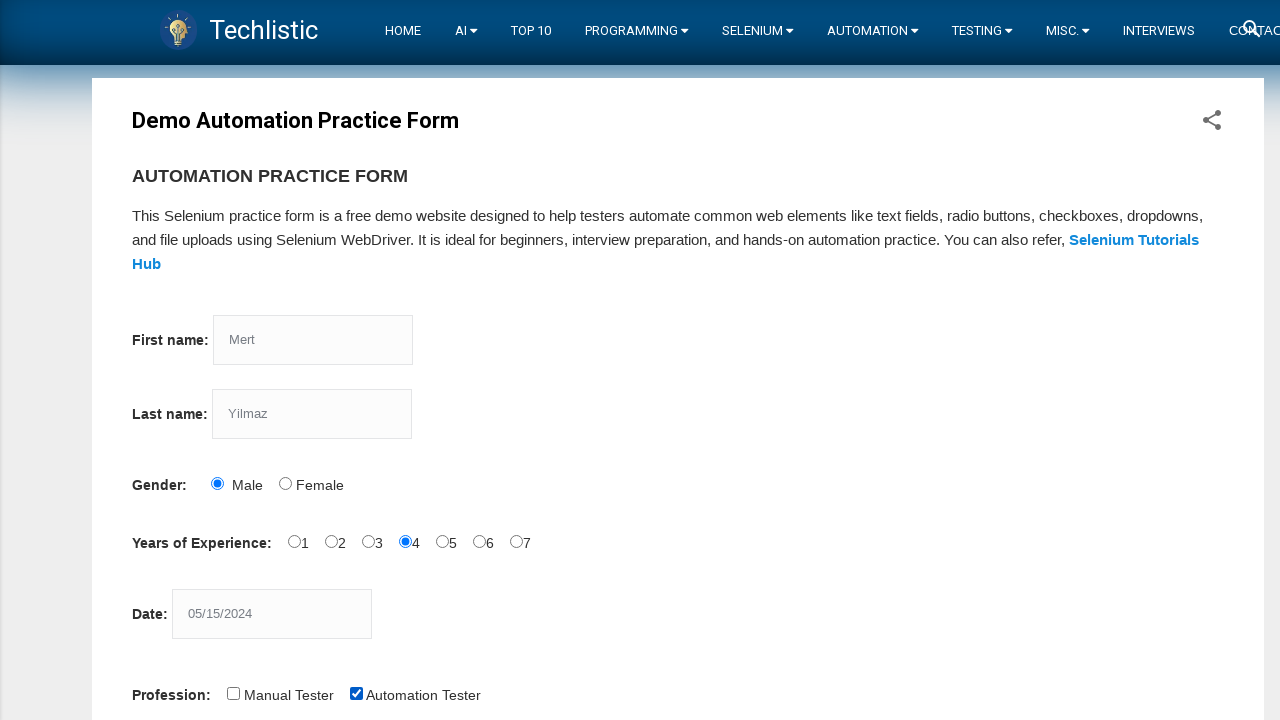

Selected Selenium WebDriver automation tool at (346, 360) on input#tool-1
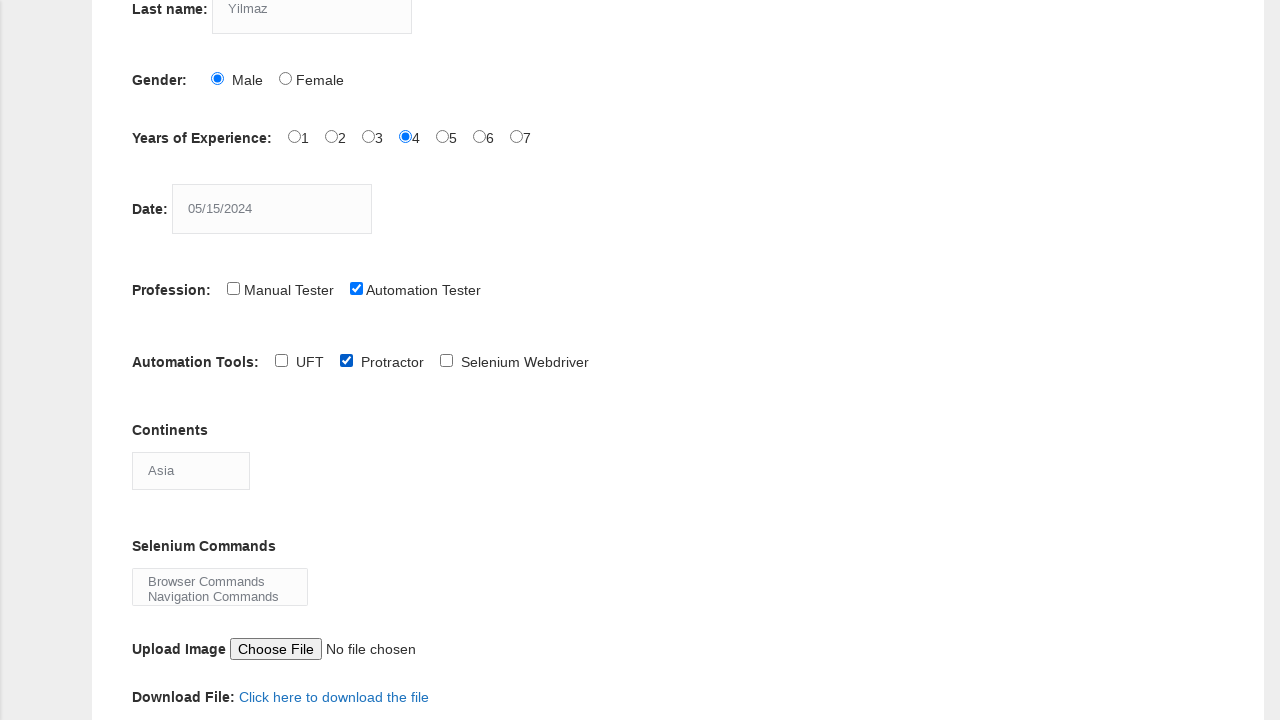

Selected Europe from continents dropdown on select#continents
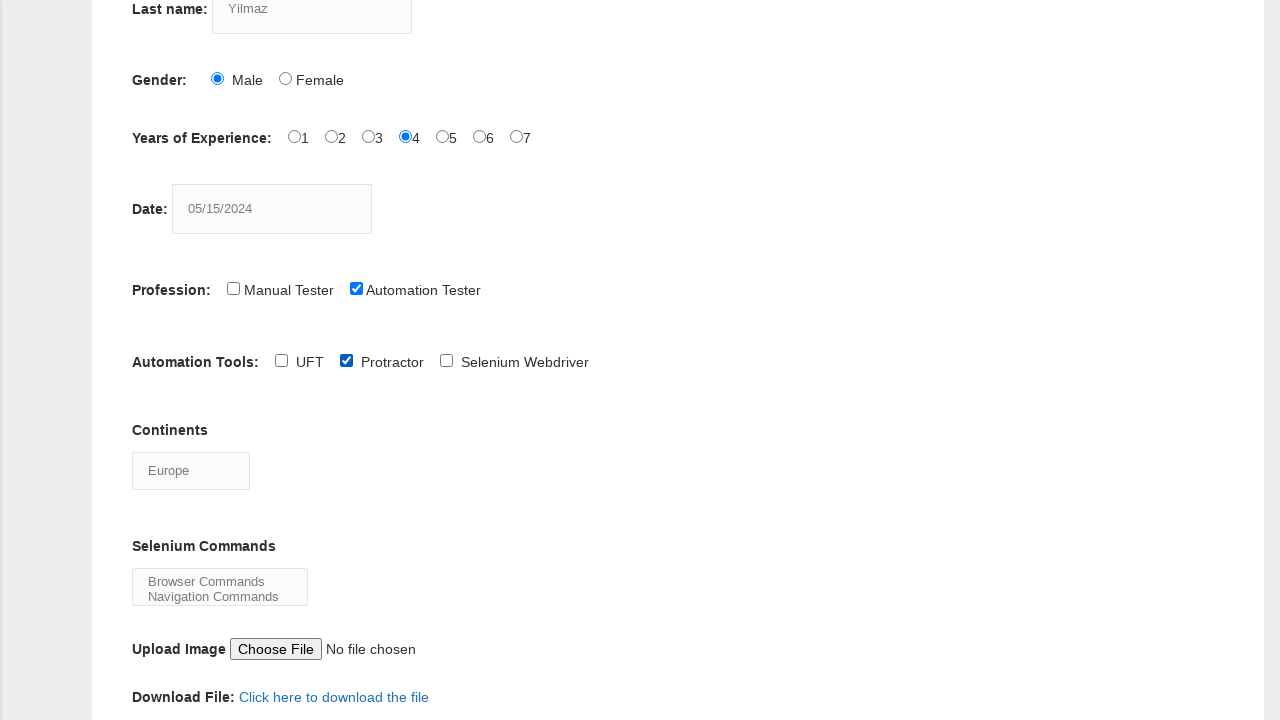

Clicked Submit button to submit the form at (157, 360) on button#submit
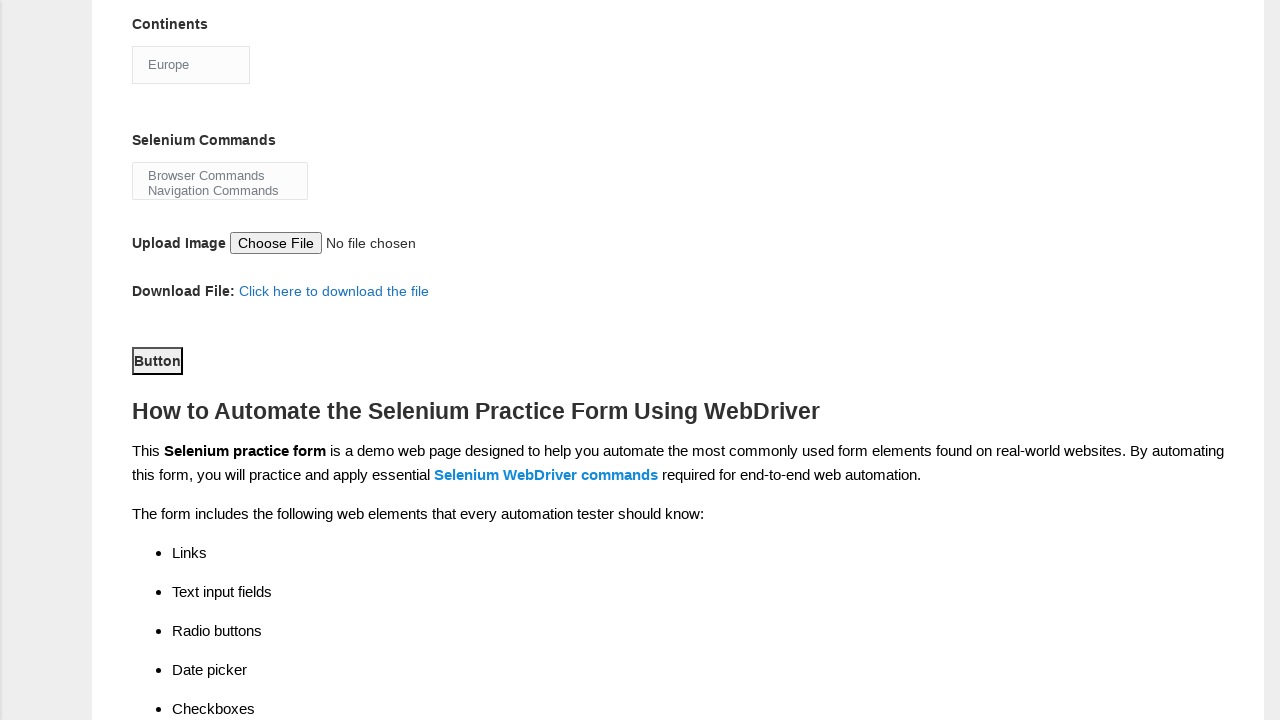

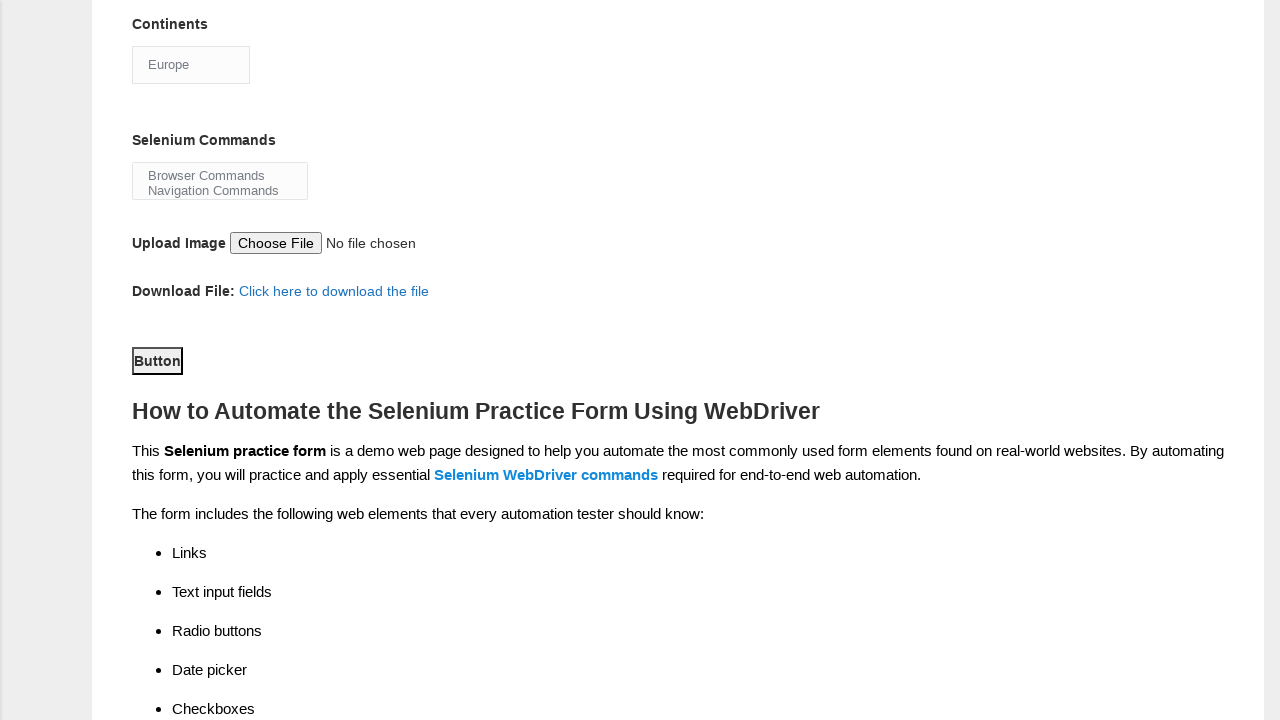